Tests the search functionality on a book store website by entering "JavaScript" as a search term, submitting the search, and verifying that the search results contain the searched term.

Starting URL: http://www.book.store.bg/

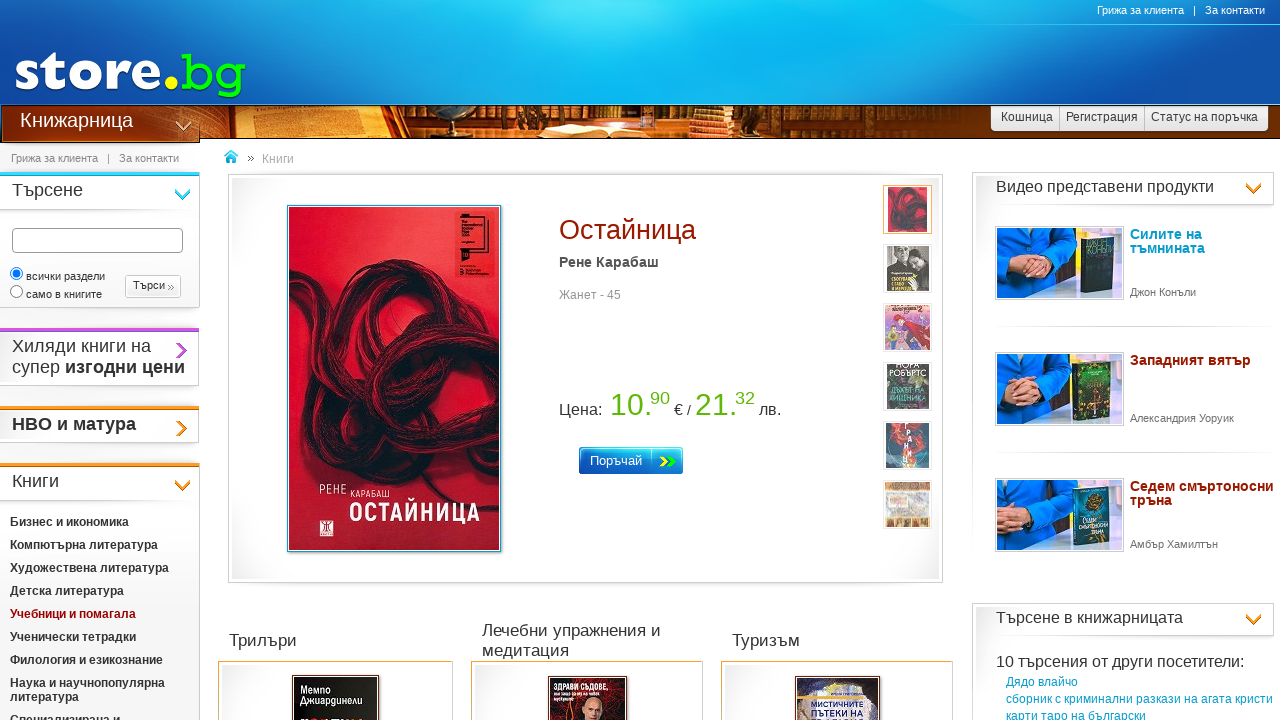

Filled search field with 'JavaScript' on div.lc-container-content > form > div > input[name='srchstr']
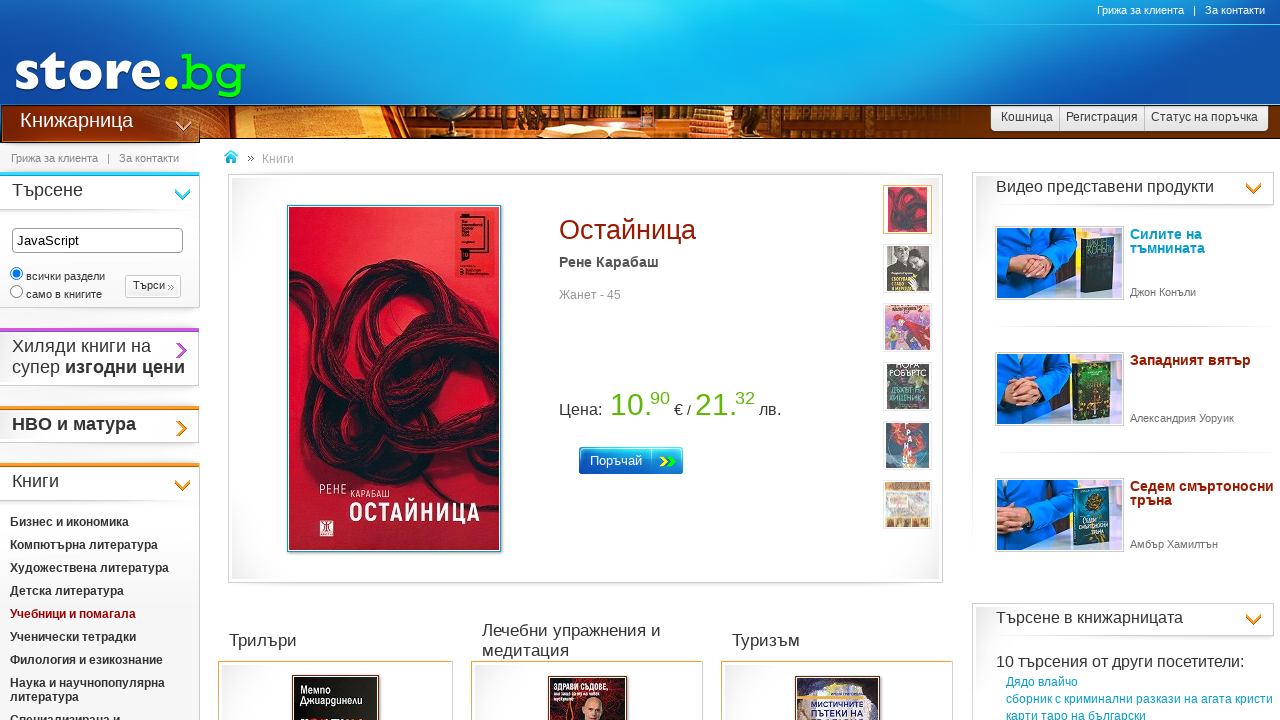

Clicked search button to submit search at (153, 286) on xpath=(//input[@name=''])[3]
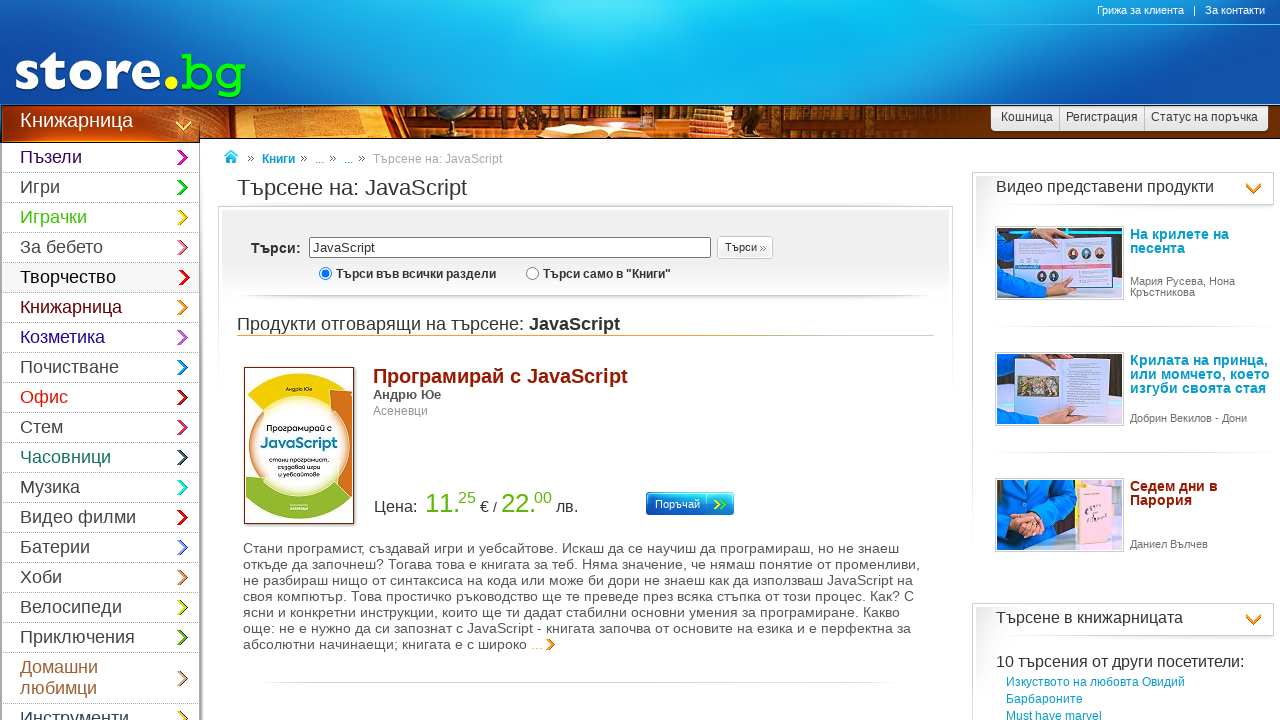

Search results loaded and displayed
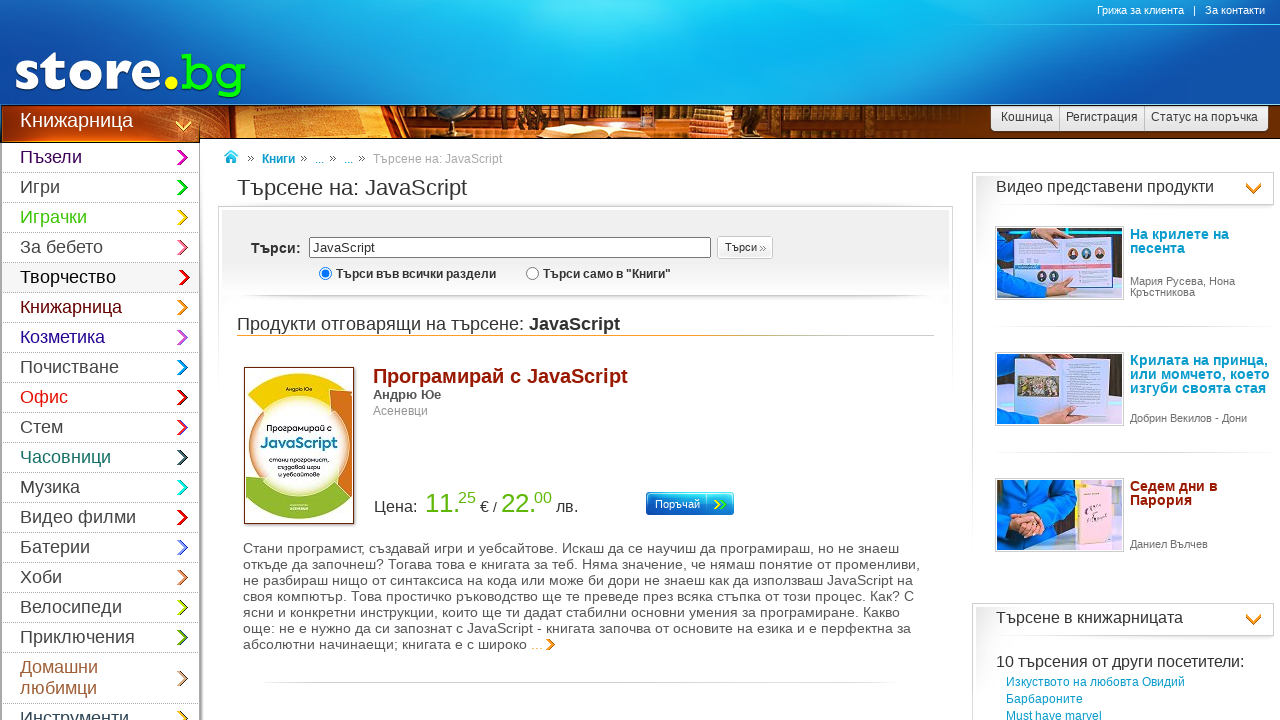

Retrieved search result text: 'JavaScript'
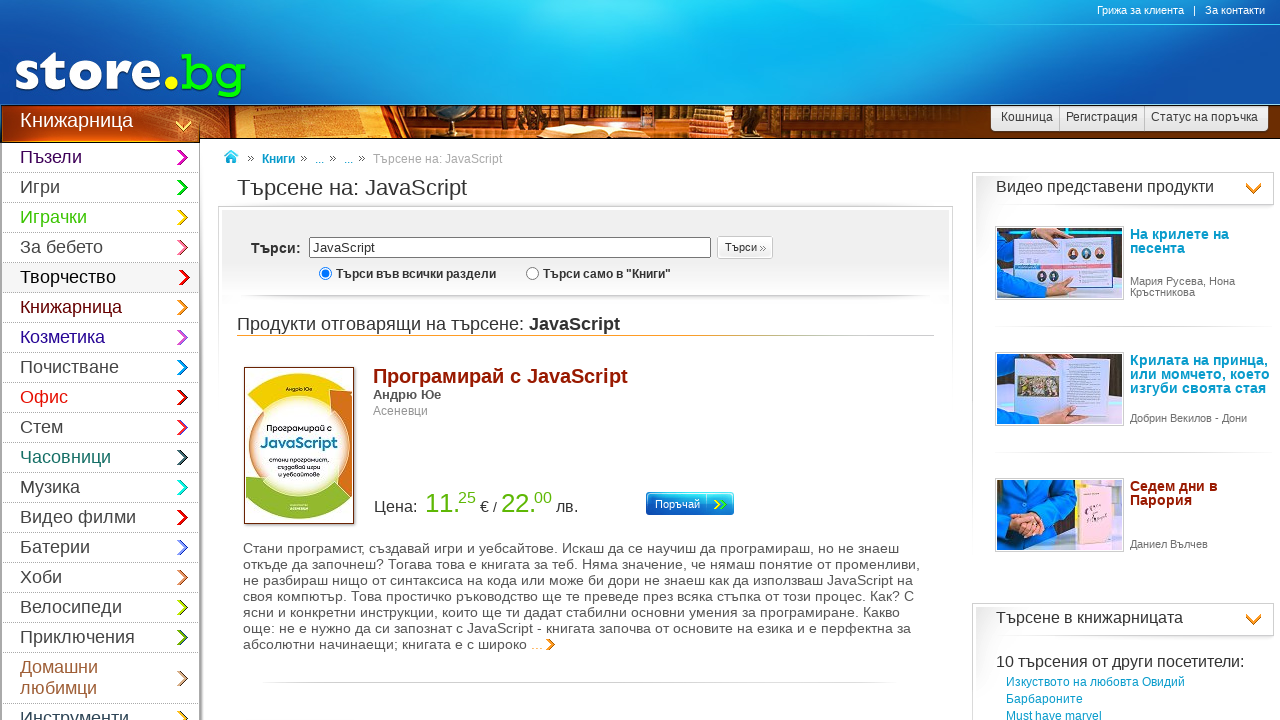

Verified that search results contain 'JavaScript'
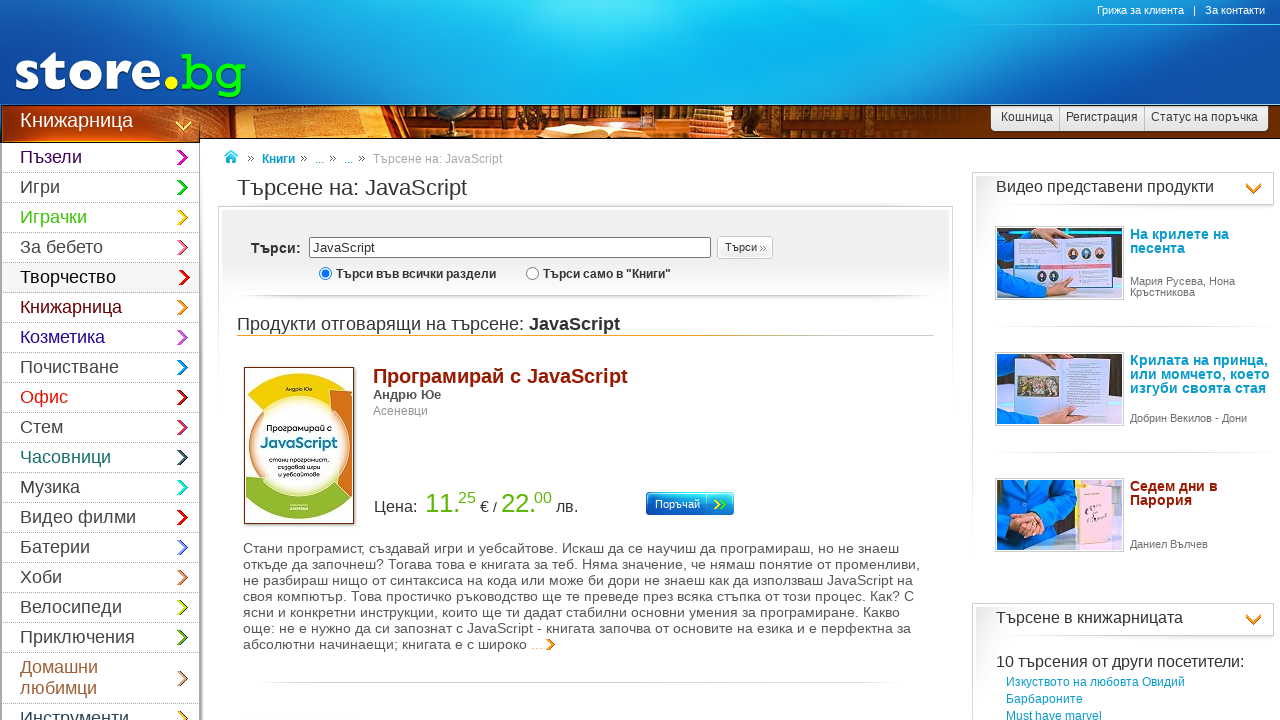

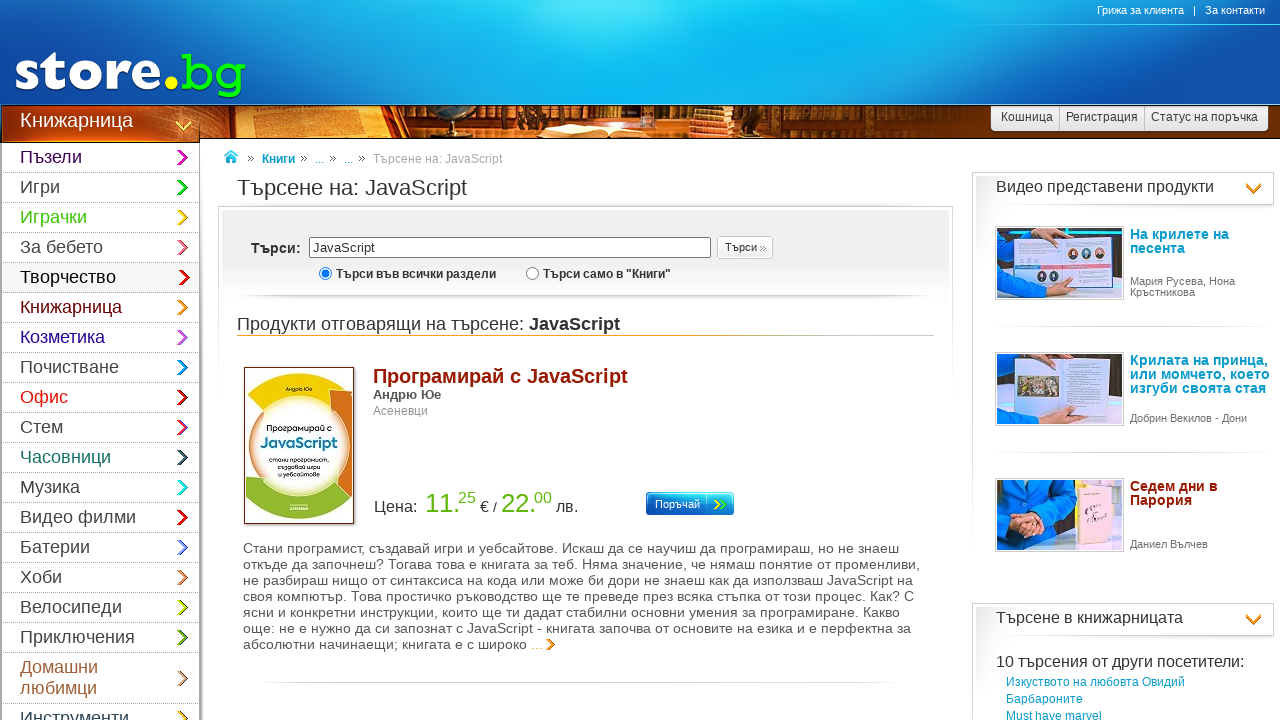